Tests that other controls are hidden when editing a todo item

Starting URL: https://demo.playwright.dev/todomvc

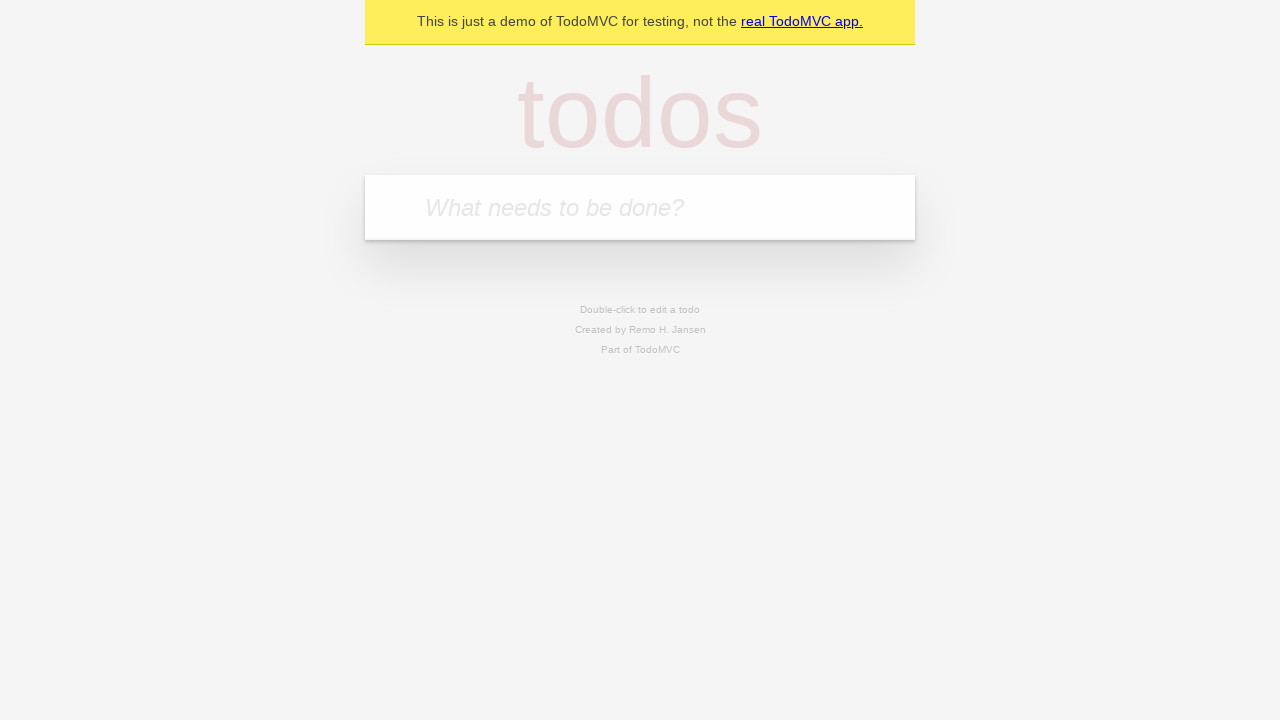

Filled new todo field with 'buy some cheese' on internal:attr=[placeholder="What needs to be done?"i]
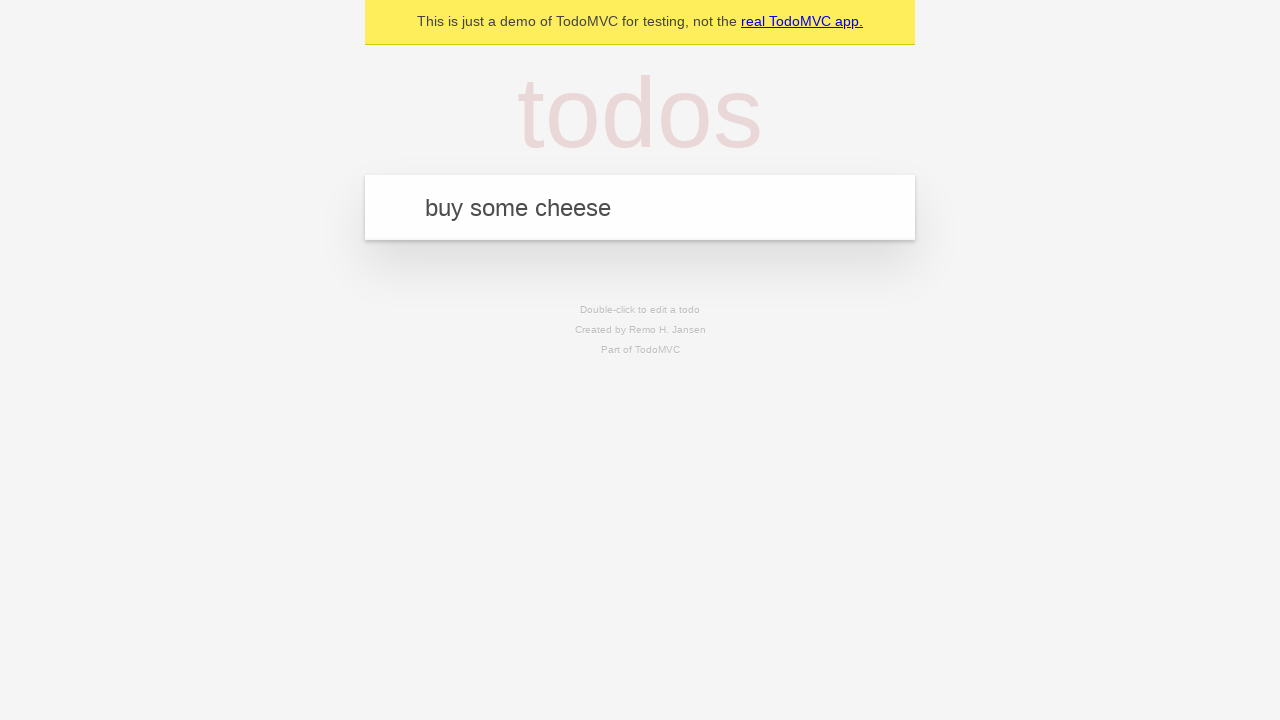

Pressed Enter to create todo 'buy some cheese' on internal:attr=[placeholder="What needs to be done?"i]
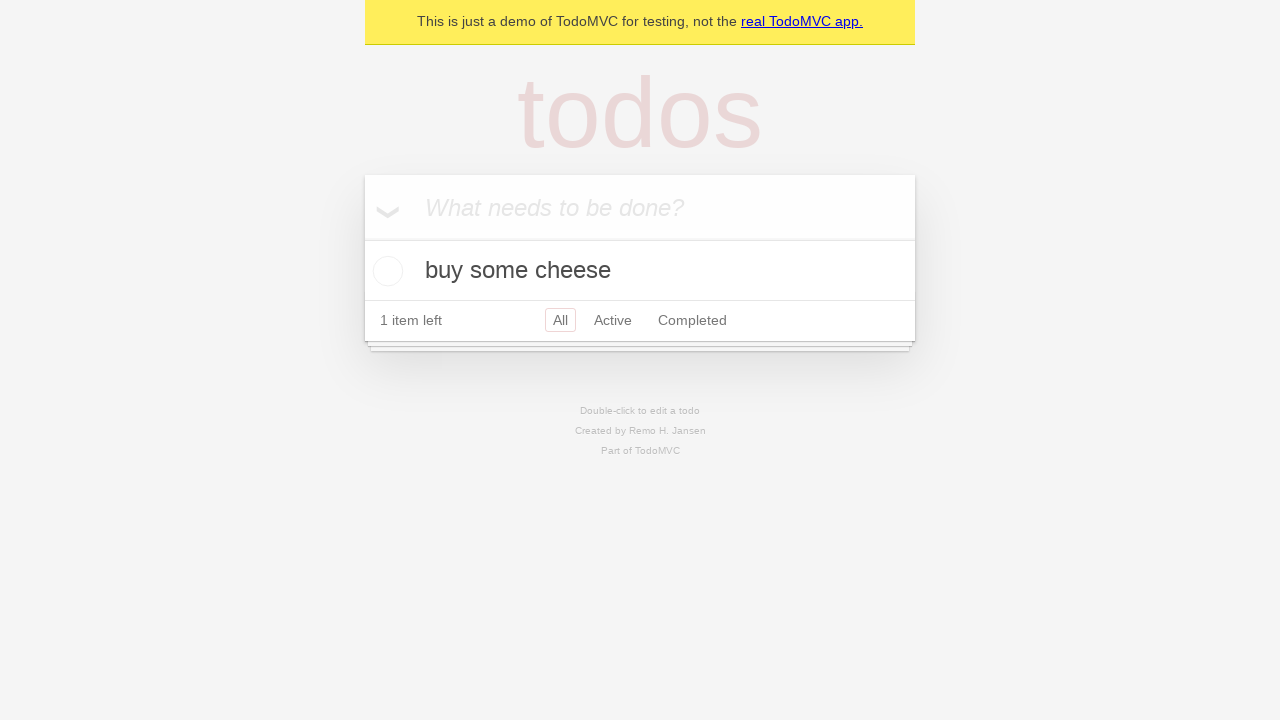

Filled new todo field with 'feed the cat' on internal:attr=[placeholder="What needs to be done?"i]
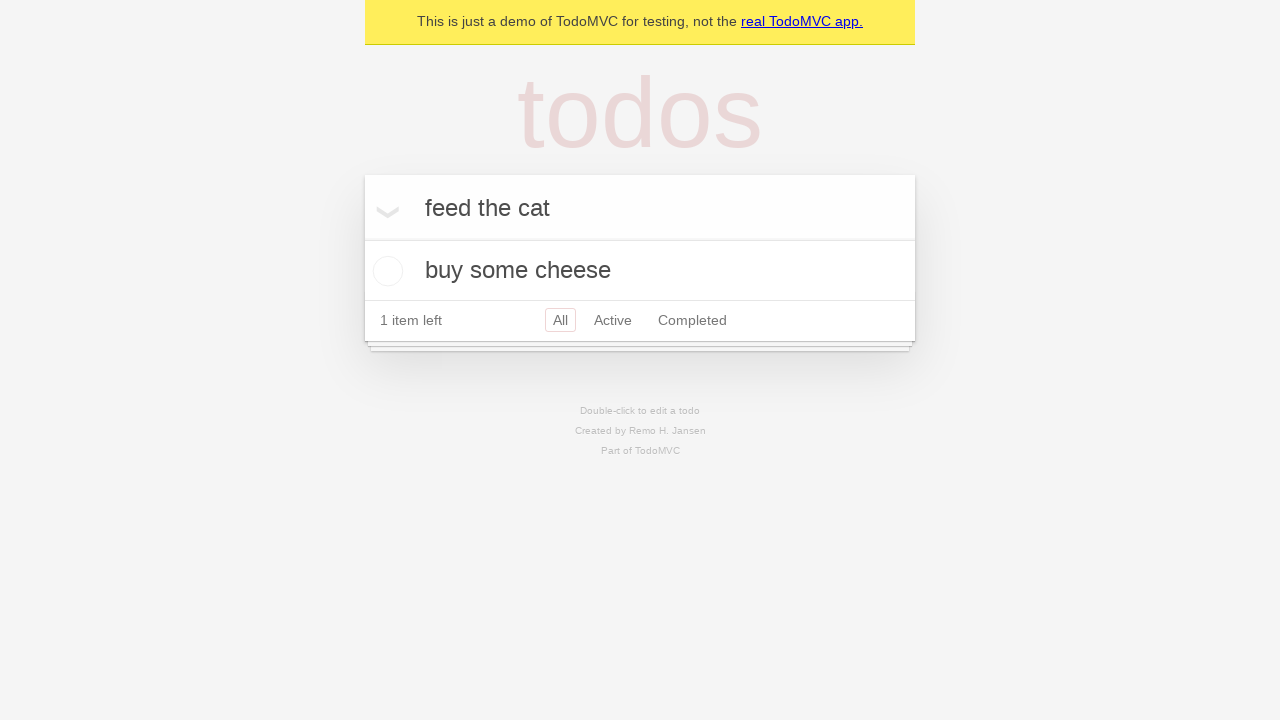

Pressed Enter to create todo 'feed the cat' on internal:attr=[placeholder="What needs to be done?"i]
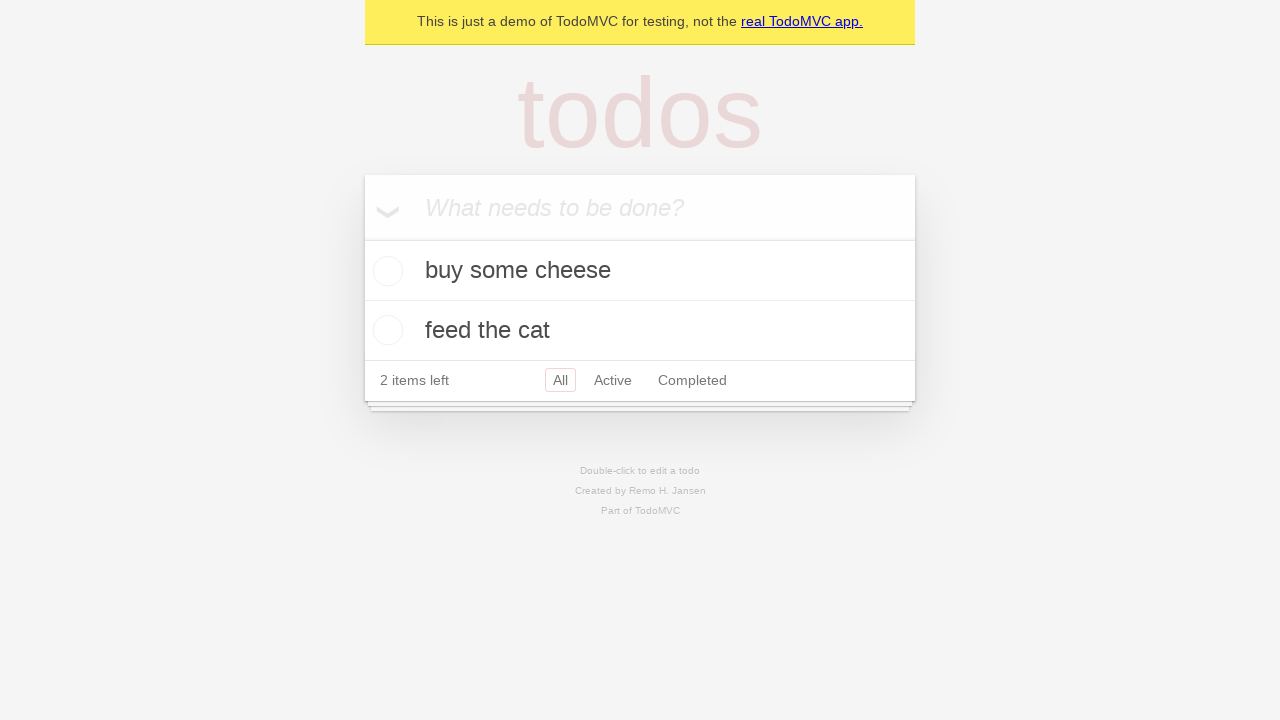

Filled new todo field with 'book a doctors appointment' on internal:attr=[placeholder="What needs to be done?"i]
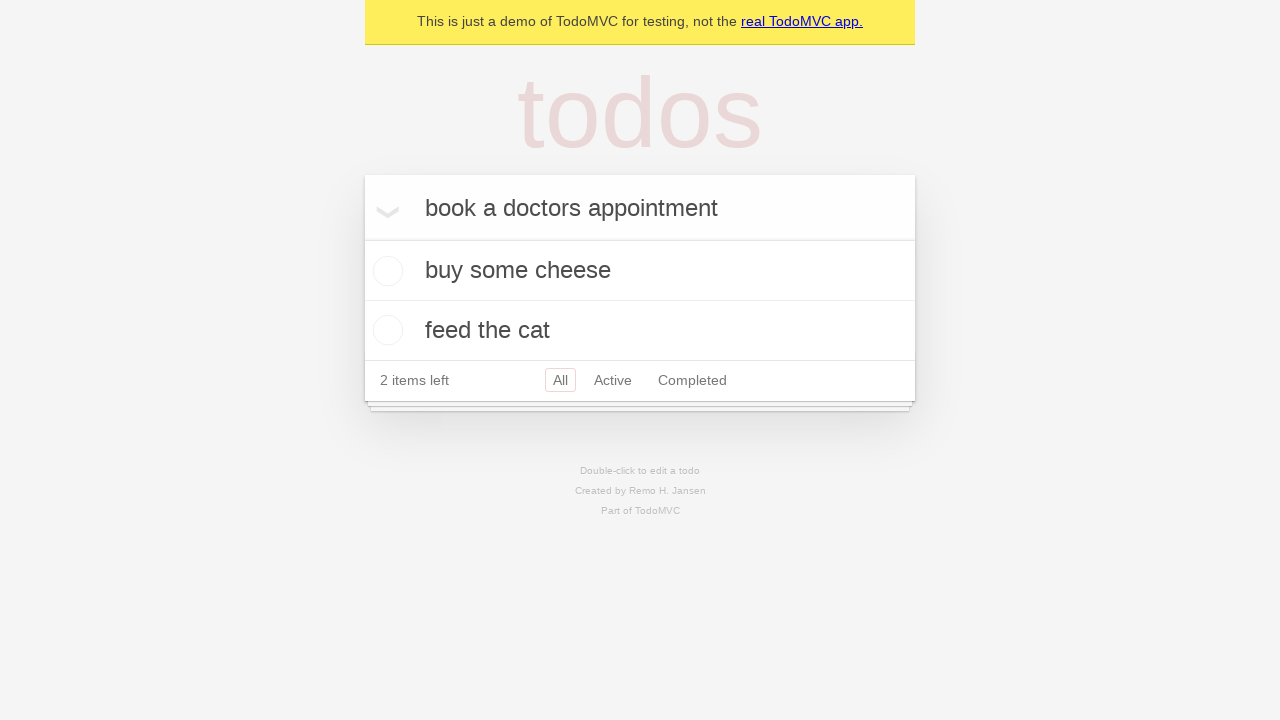

Pressed Enter to create todo 'book a doctors appointment' on internal:attr=[placeholder="What needs to be done?"i]
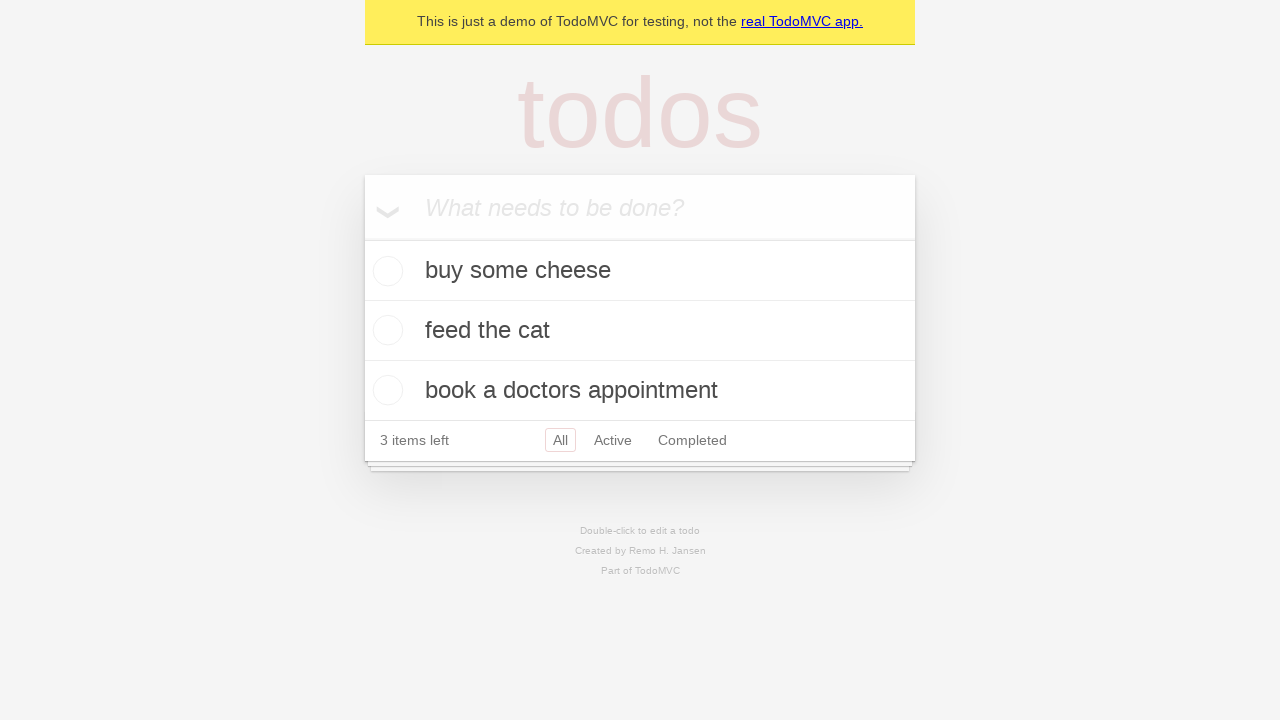

Verified all 3 todos were created in localStorage
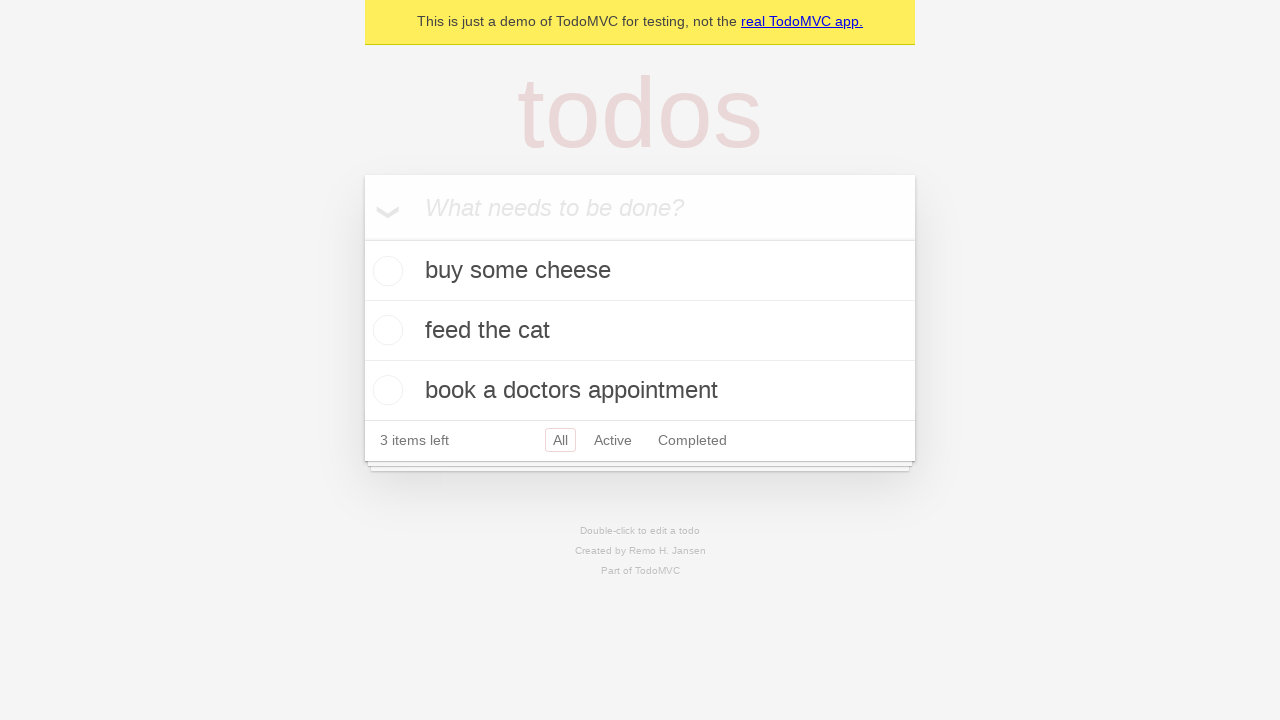

Double-clicked on the second todo item to enter edit mode at (640, 331) on internal:testid=[data-testid="todo-item"s] >> nth=1
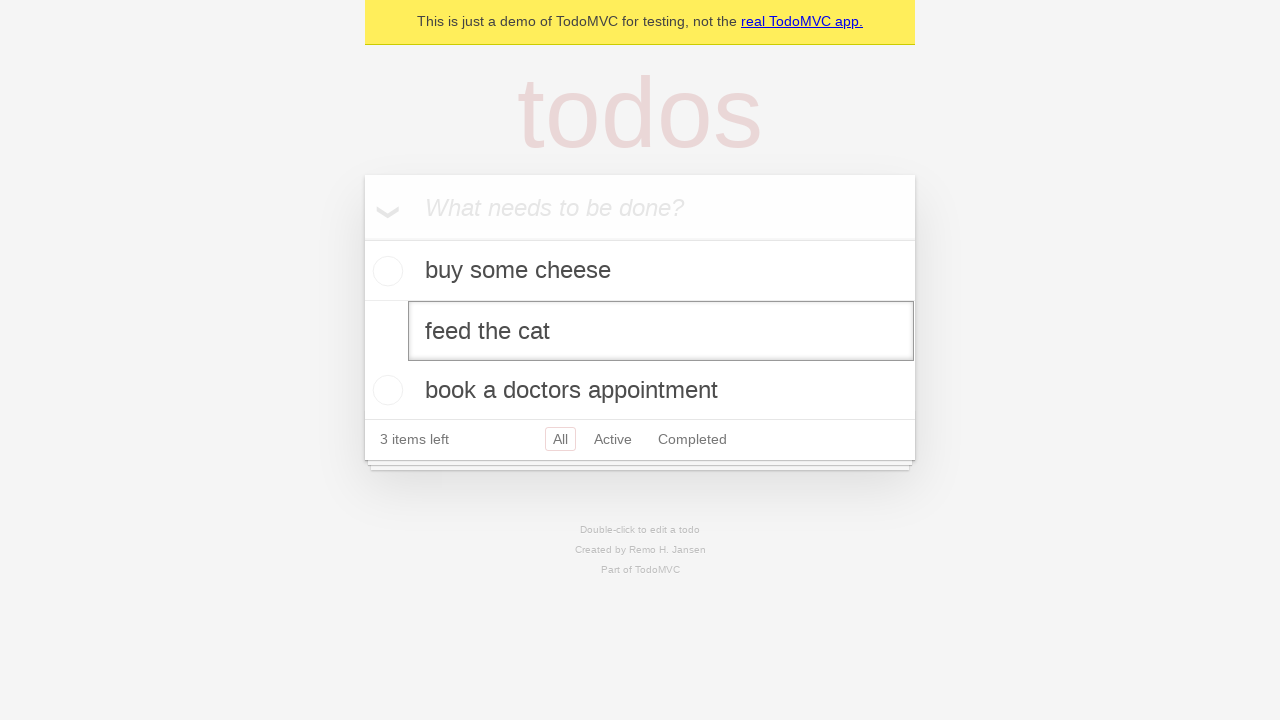

Verified edit mode is active with input.edit field visible
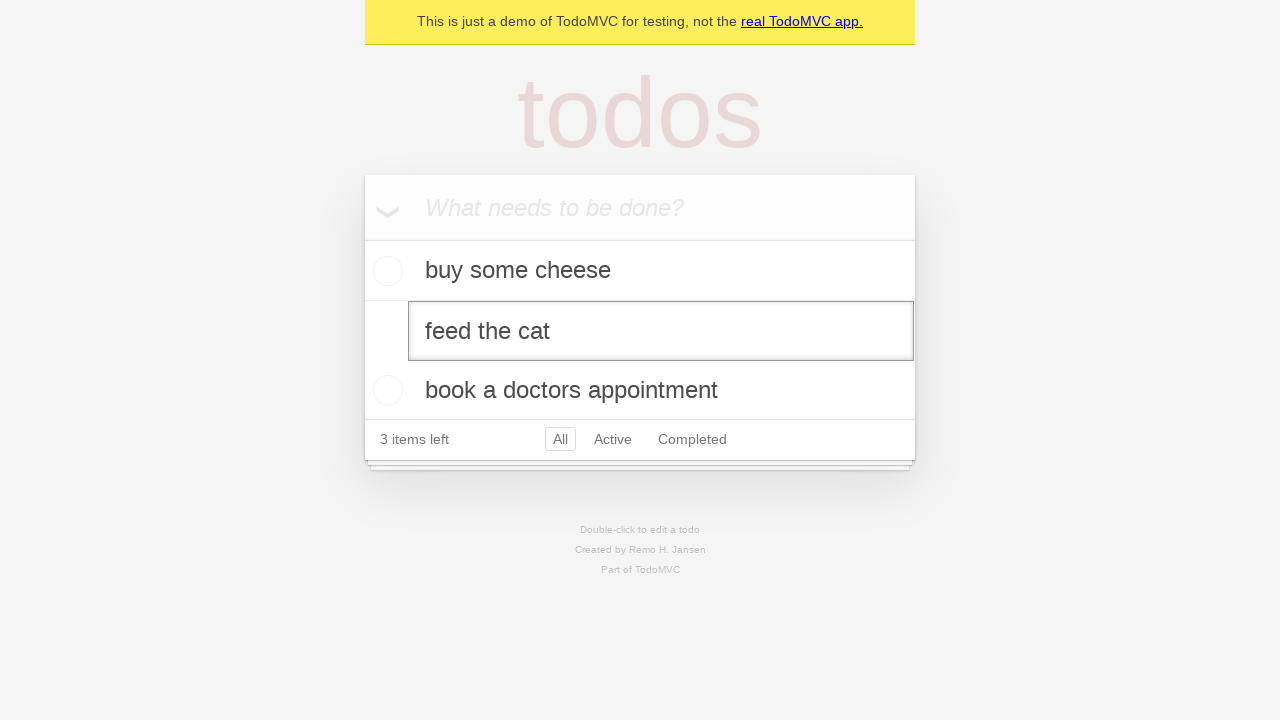

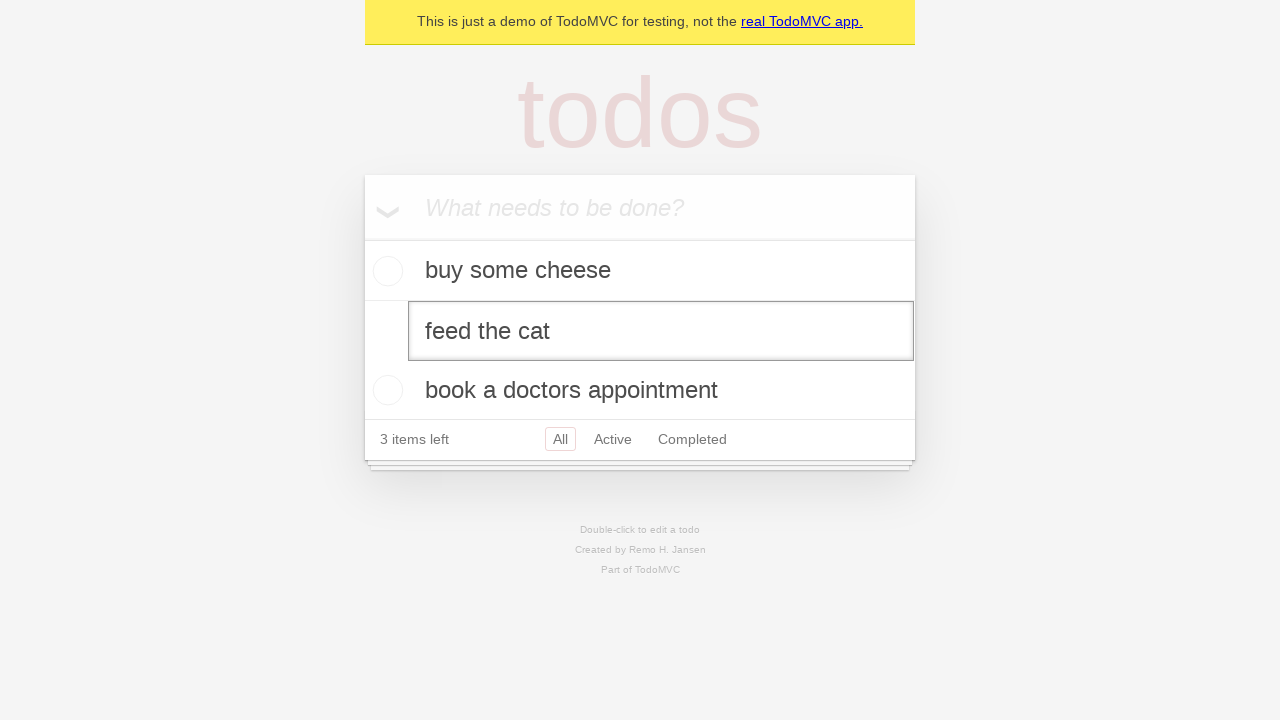